Tests input field functionality by entering a number, clearing the field, and entering a different number to verify basic input operations work correctly.

Starting URL: http://the-internet.herokuapp.com/inputs

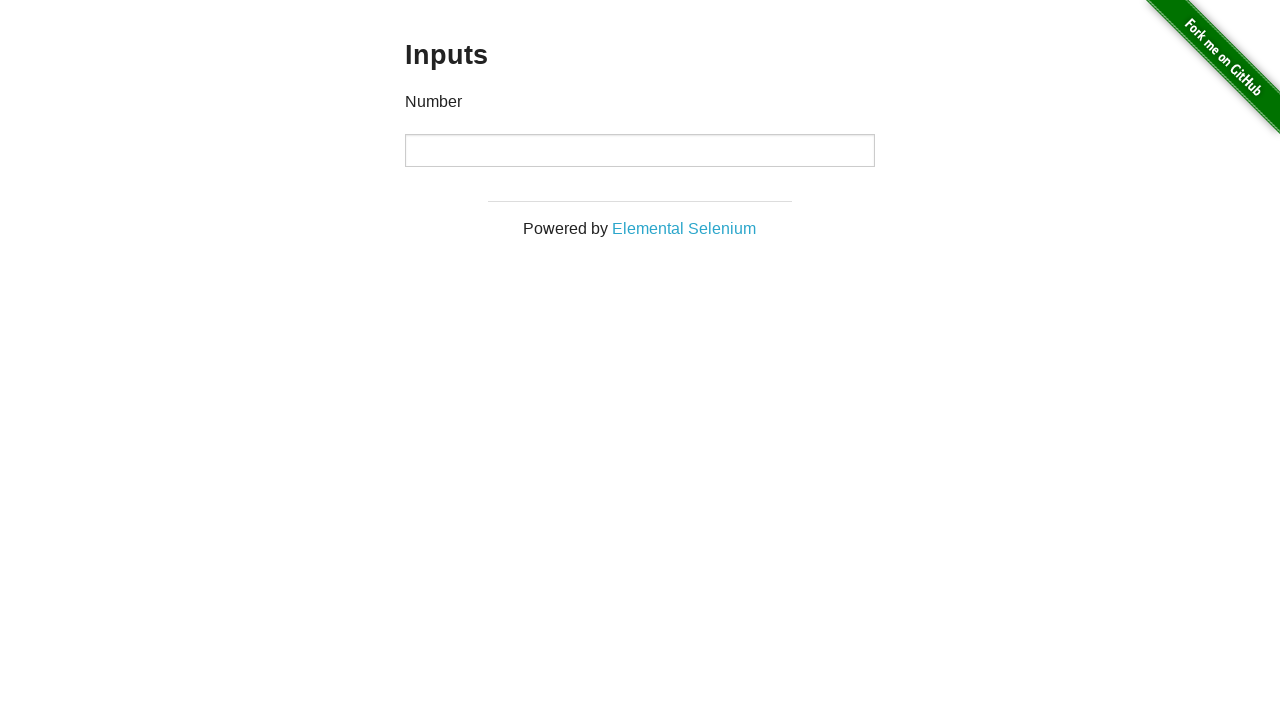

Entered first number '1000' into input field on input
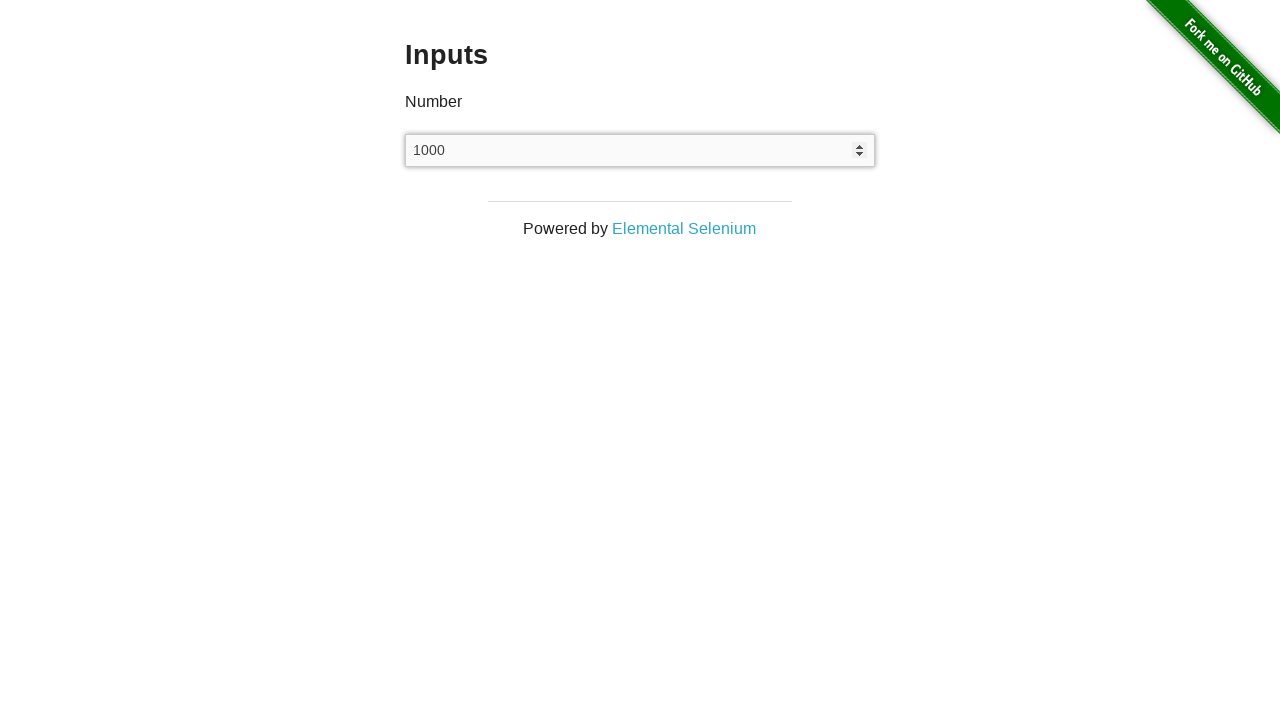

Cleared the input field on input
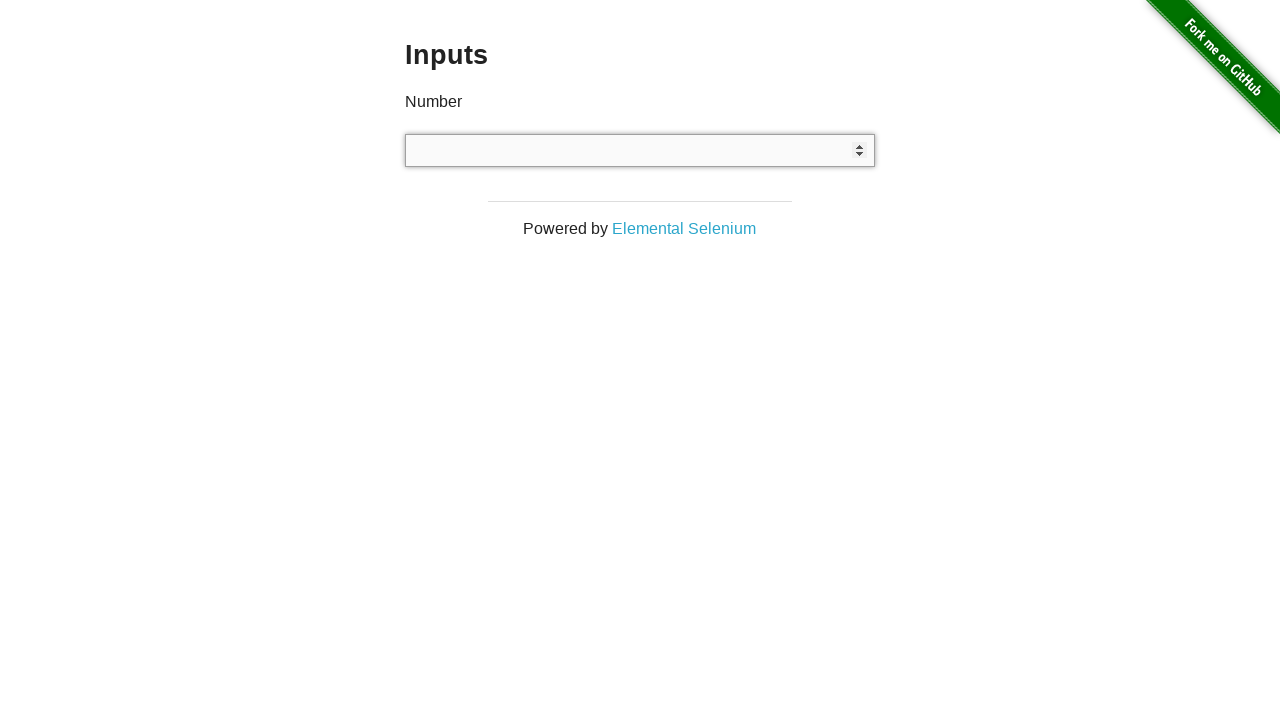

Entered second number '999' into input field on input
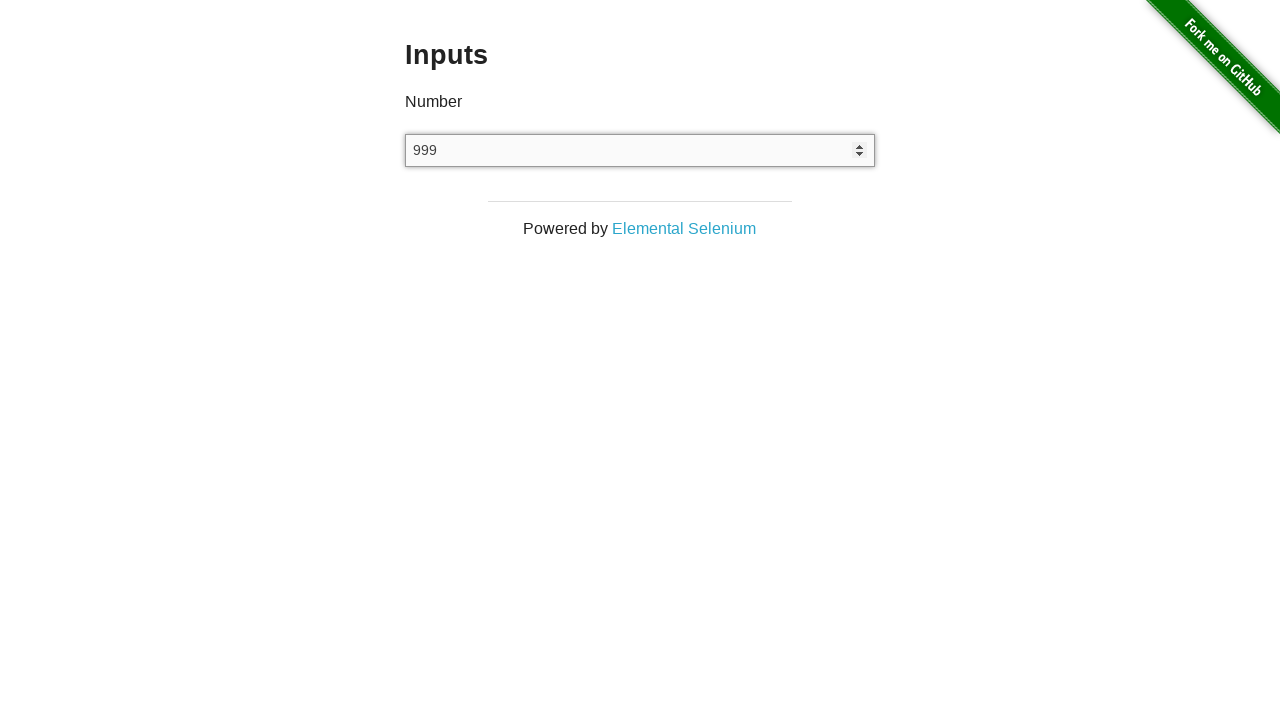

Waited 500ms to observe the result
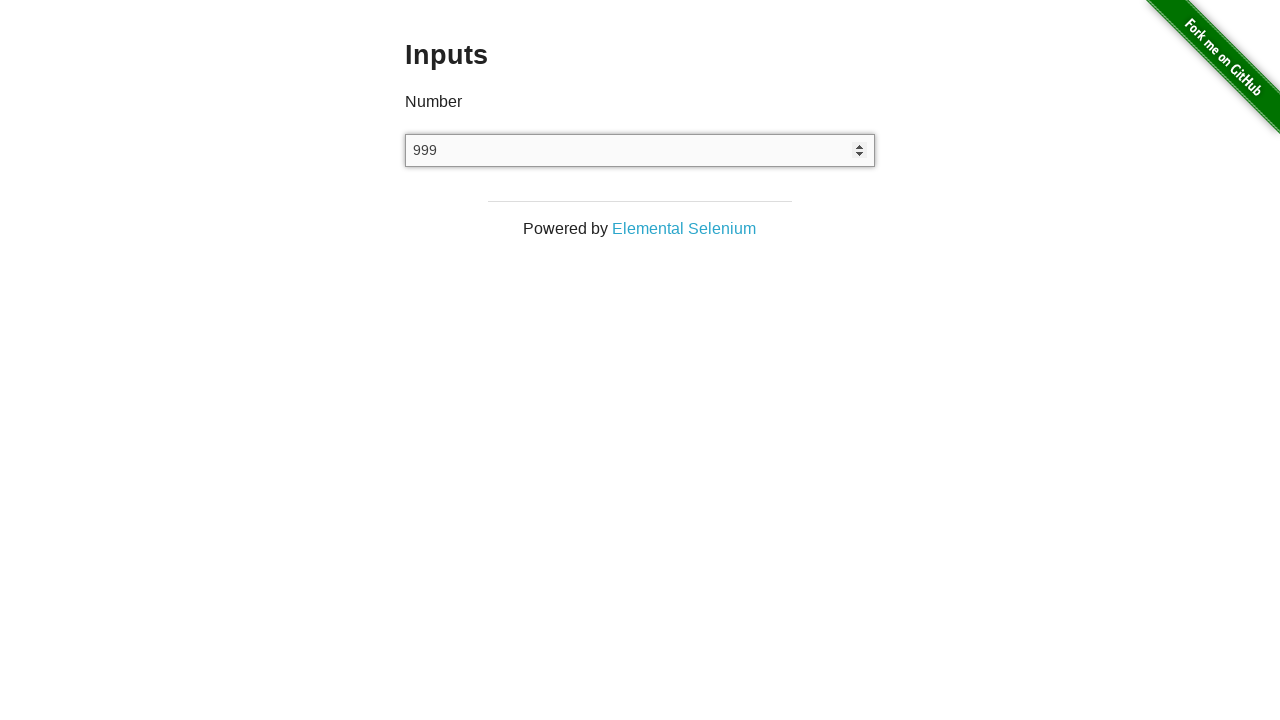

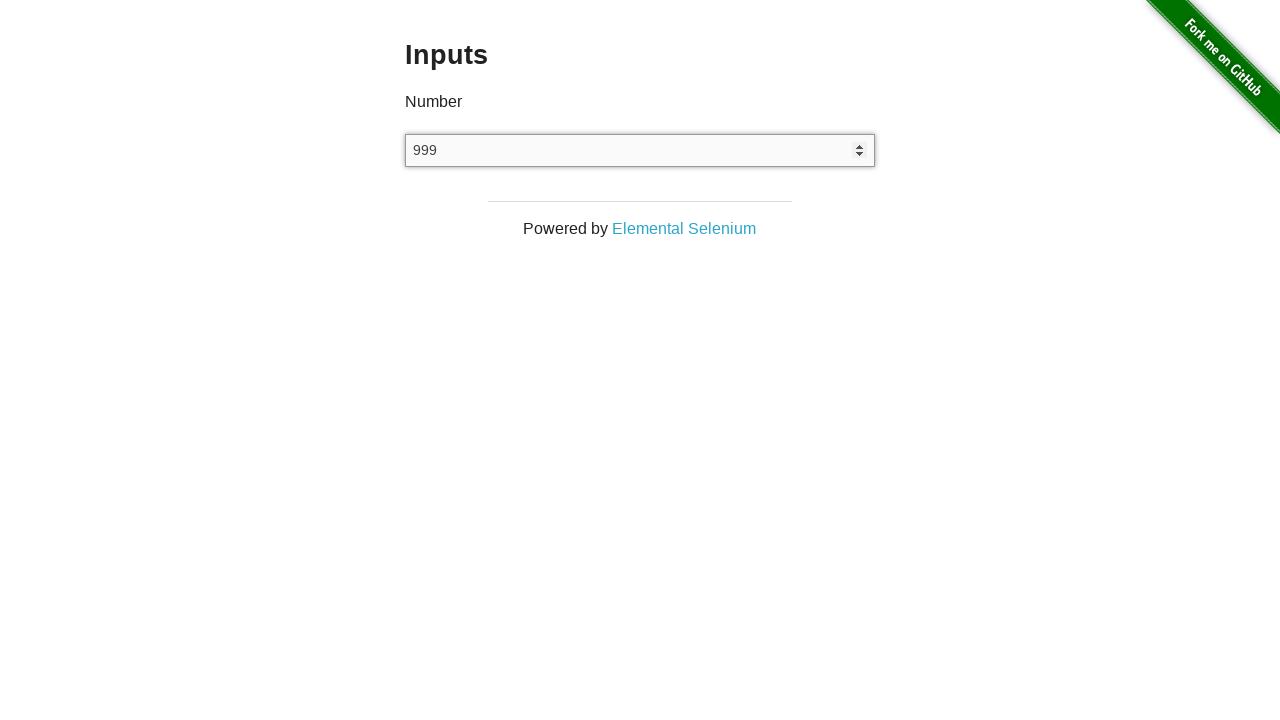